Navigates to Karpathy's blog and verifies the page loads by waiting for content and link elements to be present

Starting URL: https://karpathy.github.io/

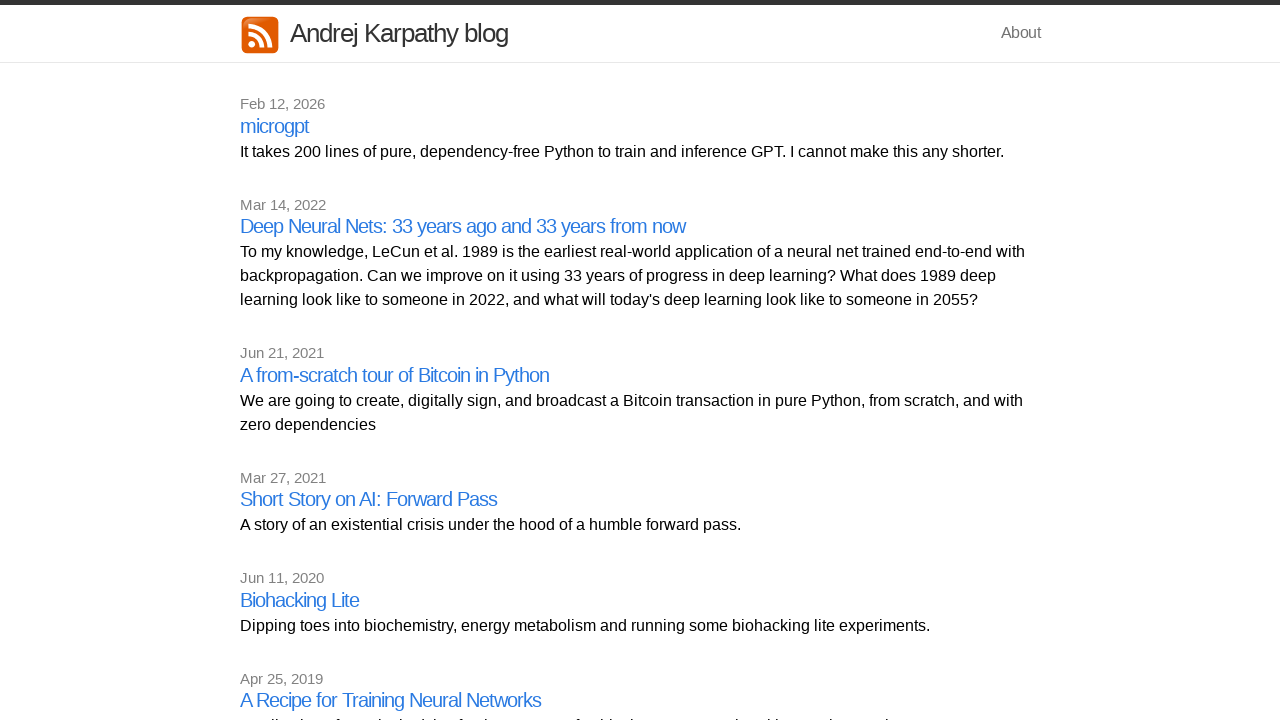

Waited for page DOM content to load
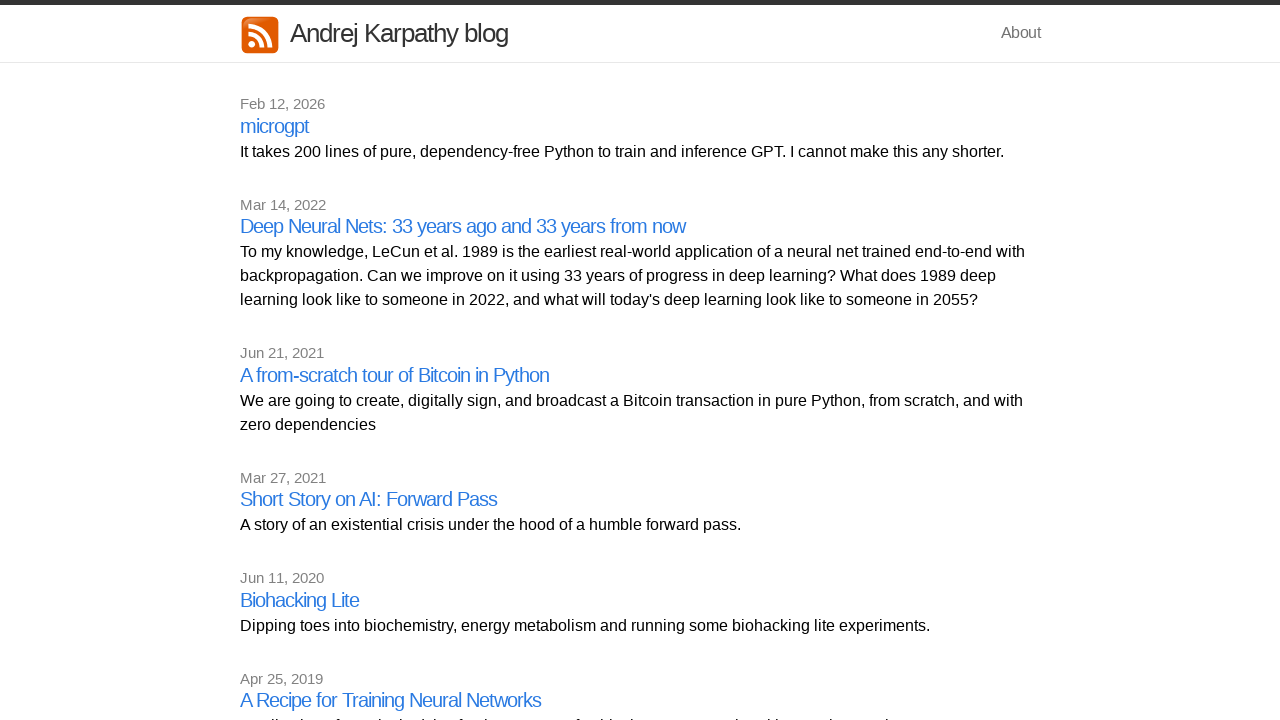

Verified body element is present on page
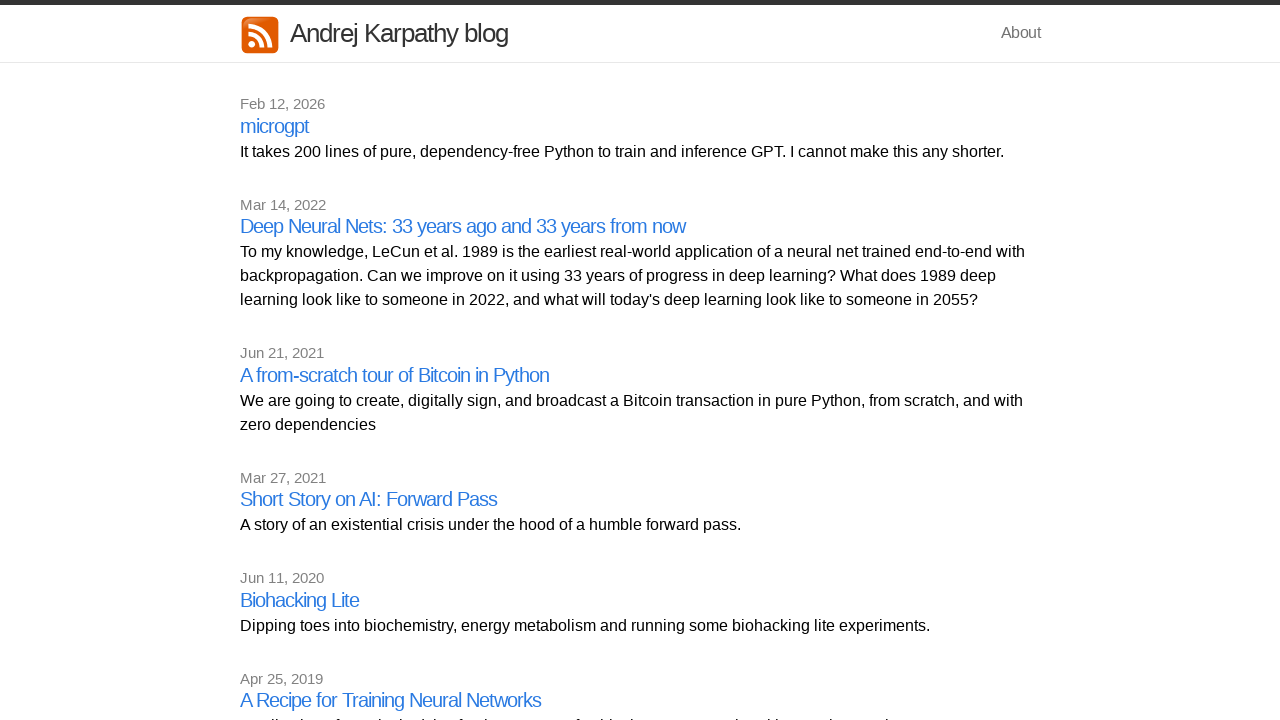

Verified external links are present on page
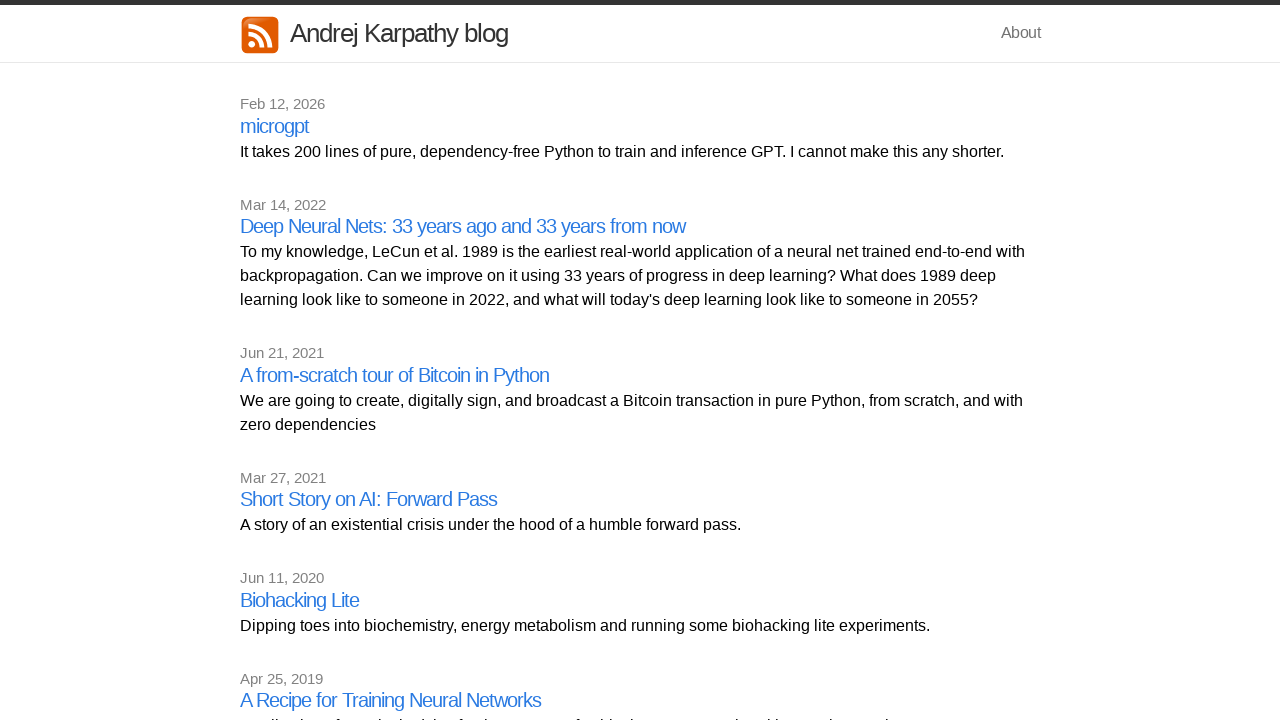

Scrolled to bottom of page to ensure full accessibility
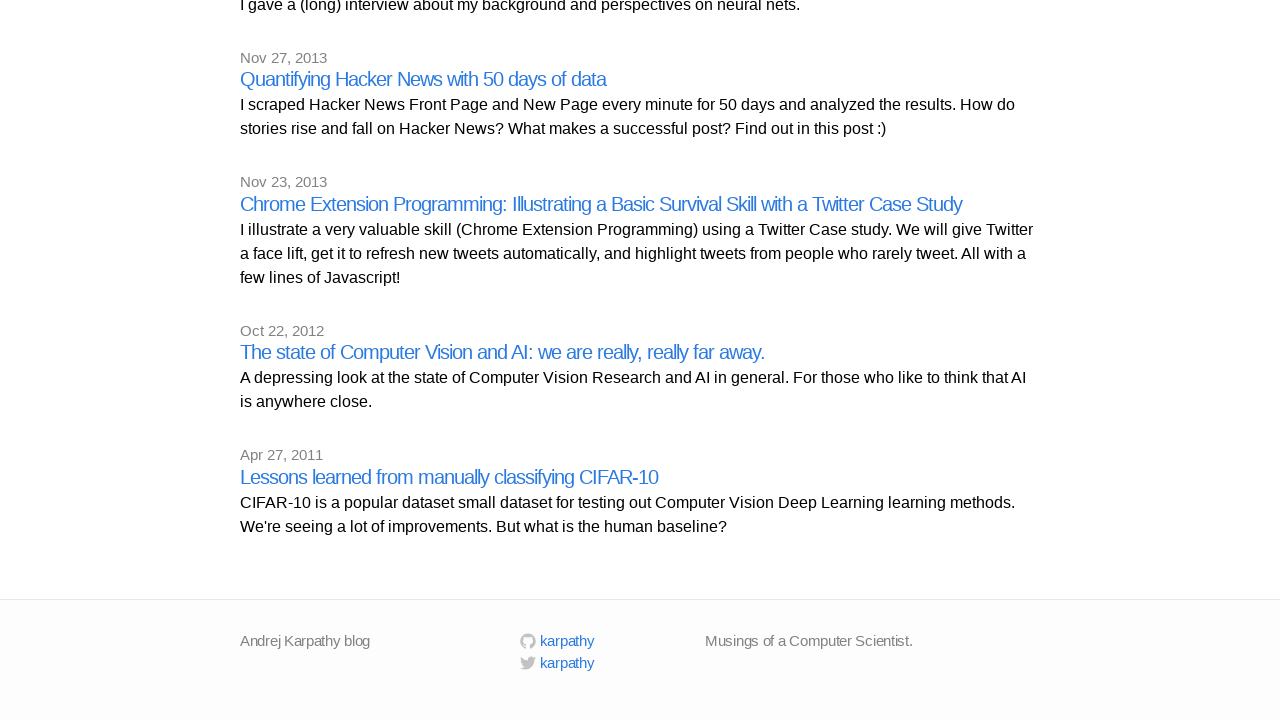

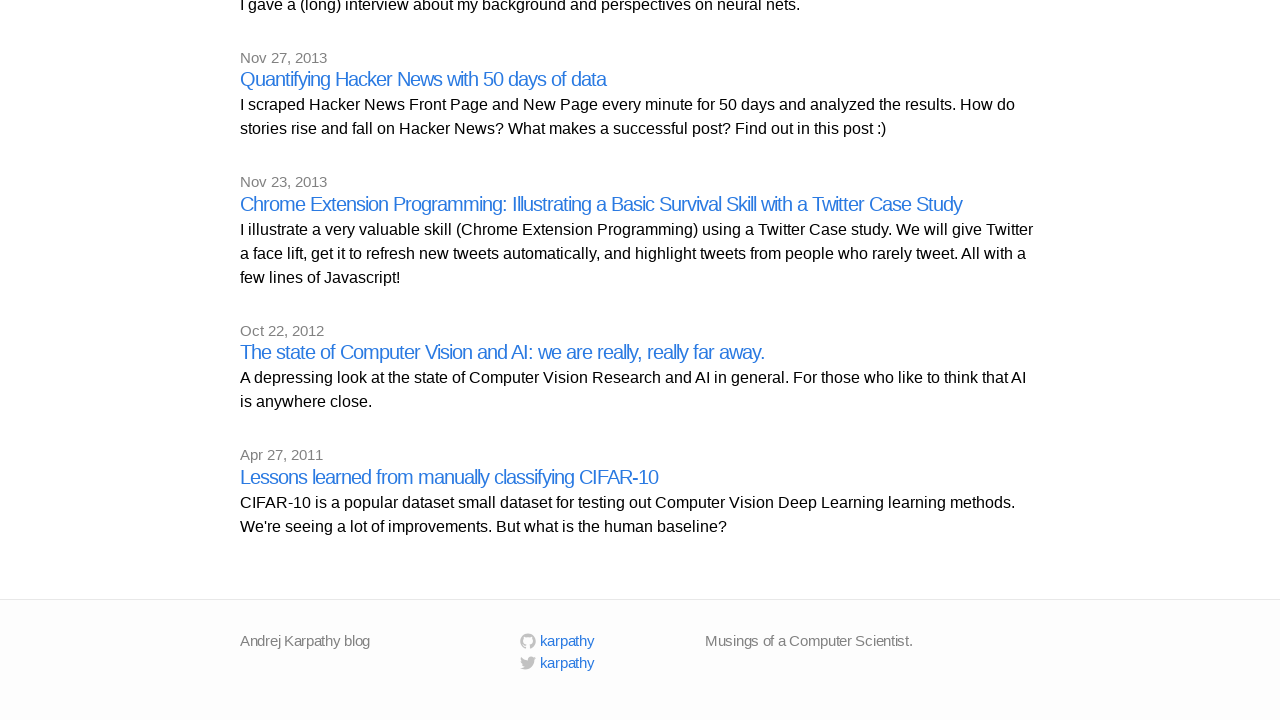